Tests accessing an element within nested shadow DOMs using the getShadowRoot method

Starting URL: http://watir.com/examples/shadow_dom.html

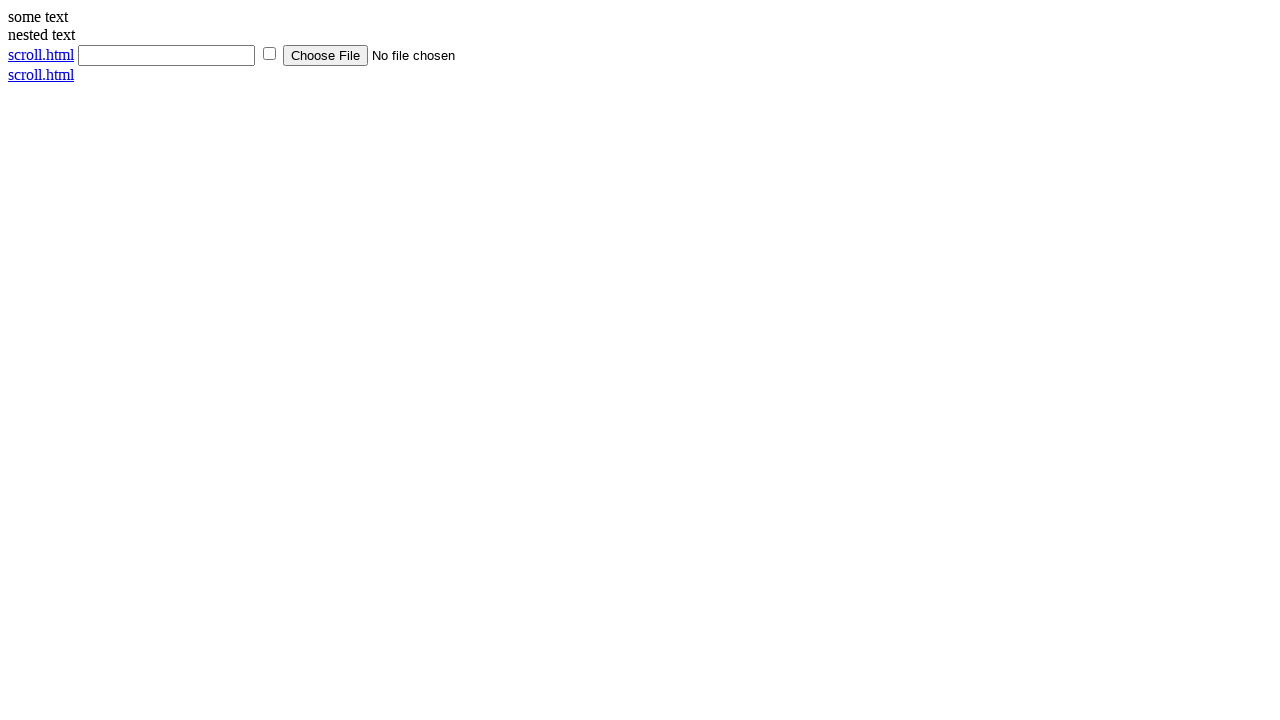

Navigated to shadow DOM example page
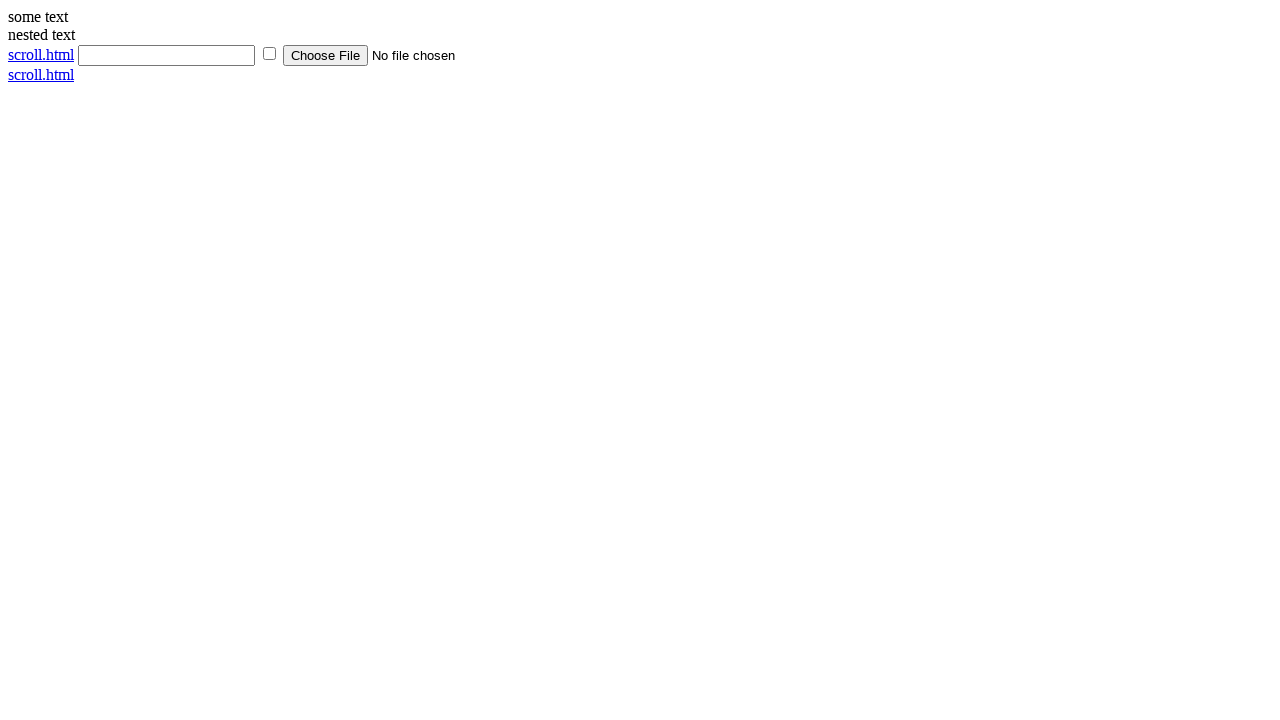

Located shadow host element with ID 'shadow_host'
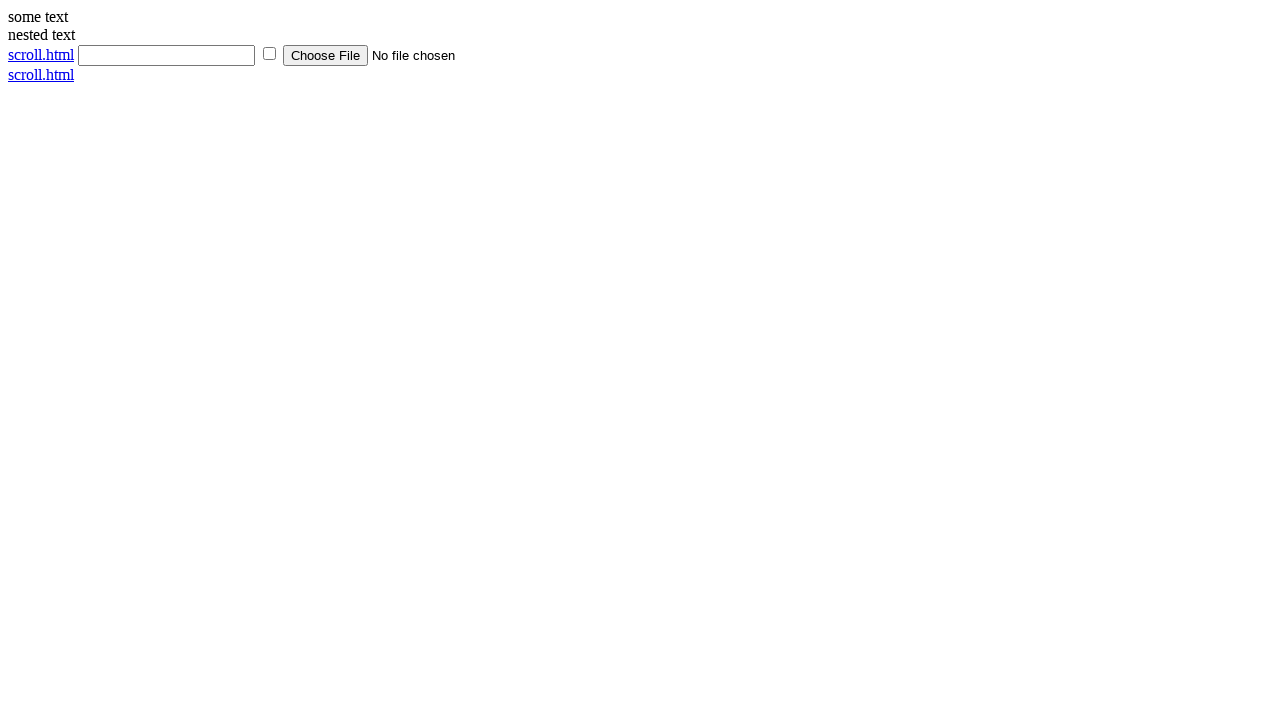

Retrieved shadow root from shadow host element
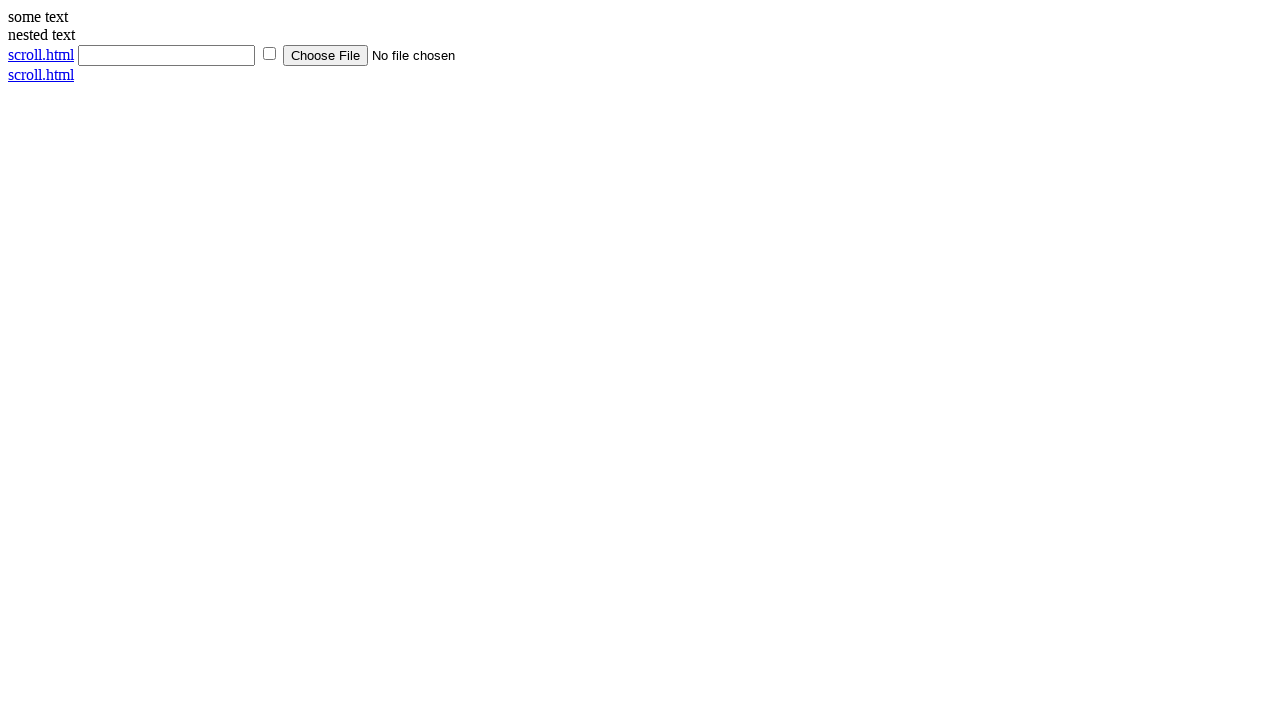

Located nested shadow host element within shadow root
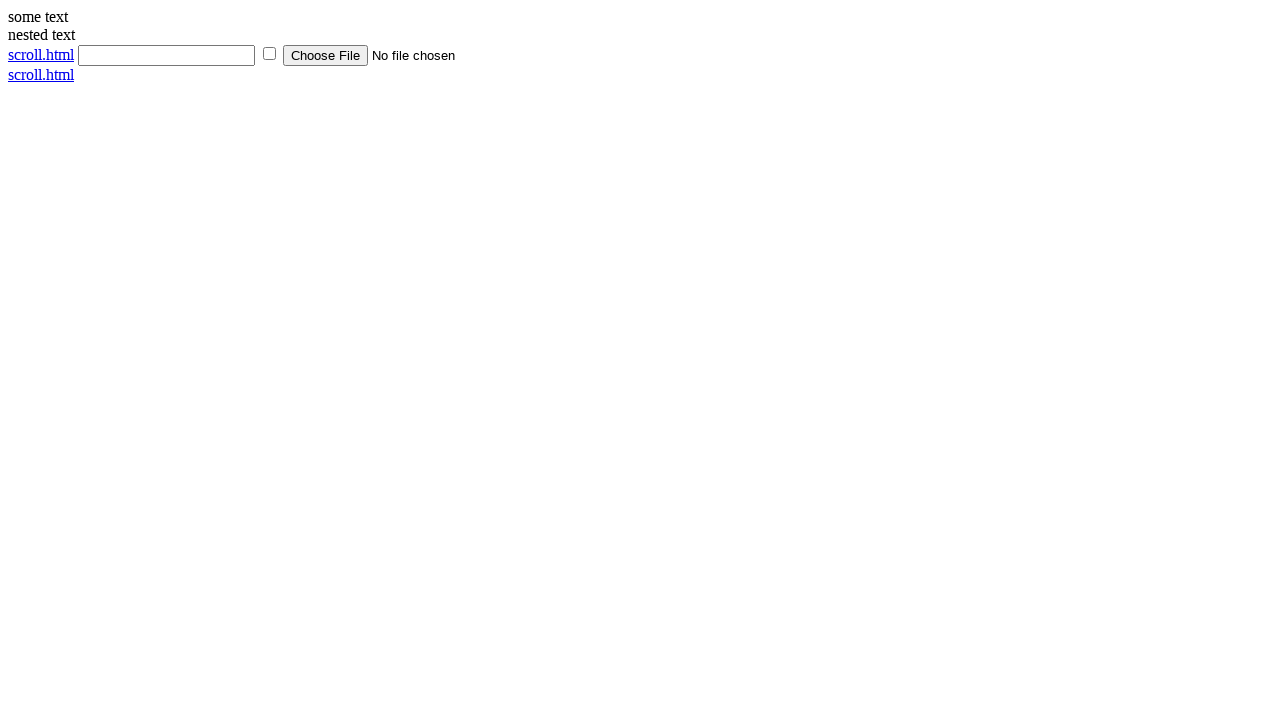

Retrieved shadow root from nested shadow host element
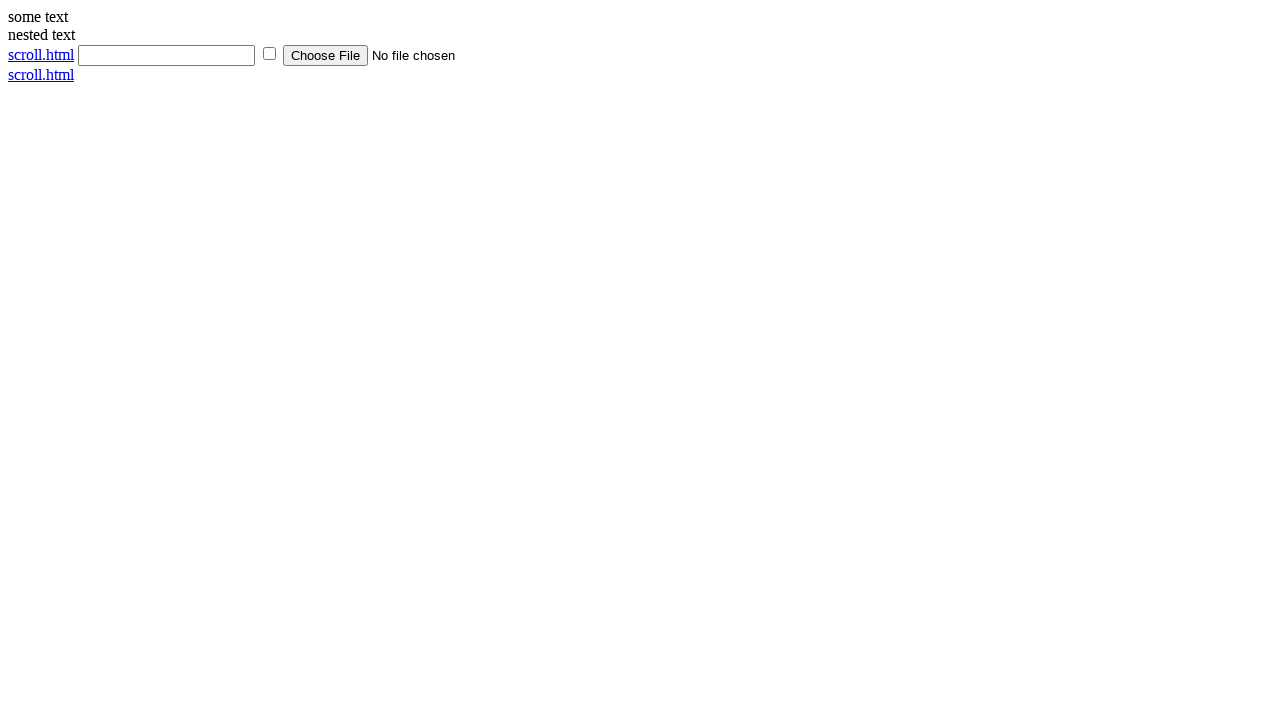

Located nested element within nested shadow root
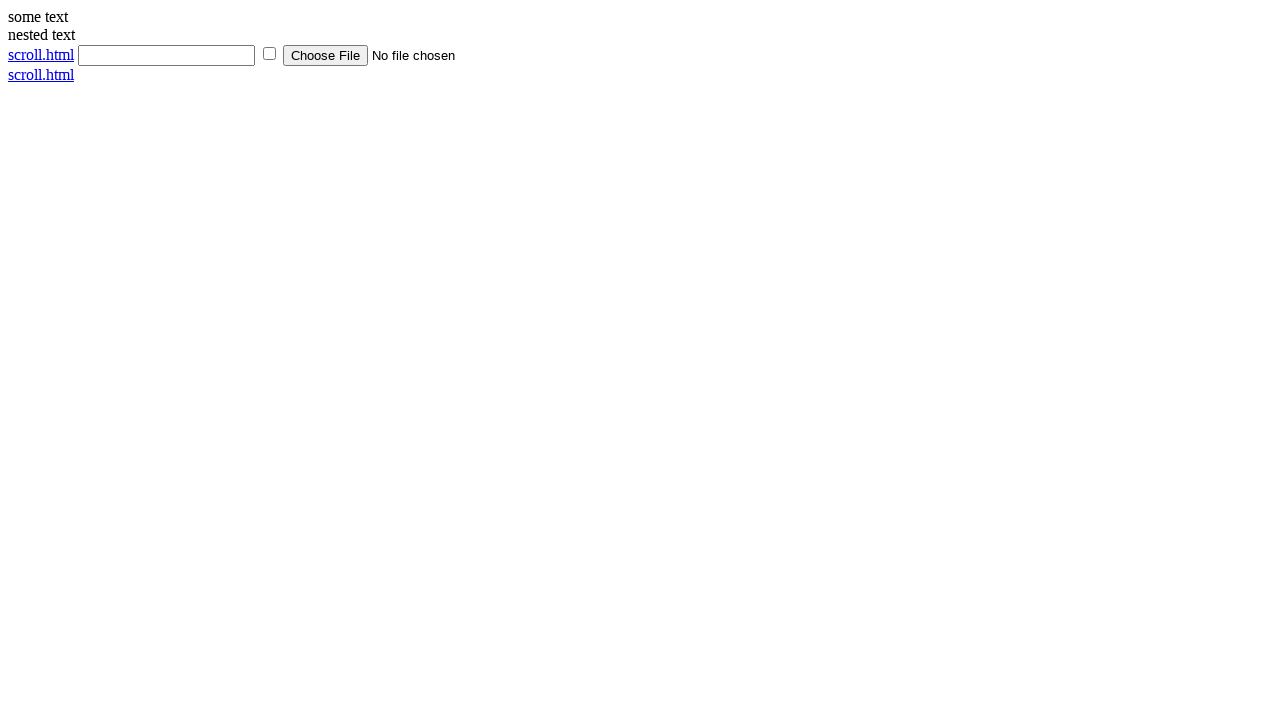

Retrieved text content from nested shadow DOM element
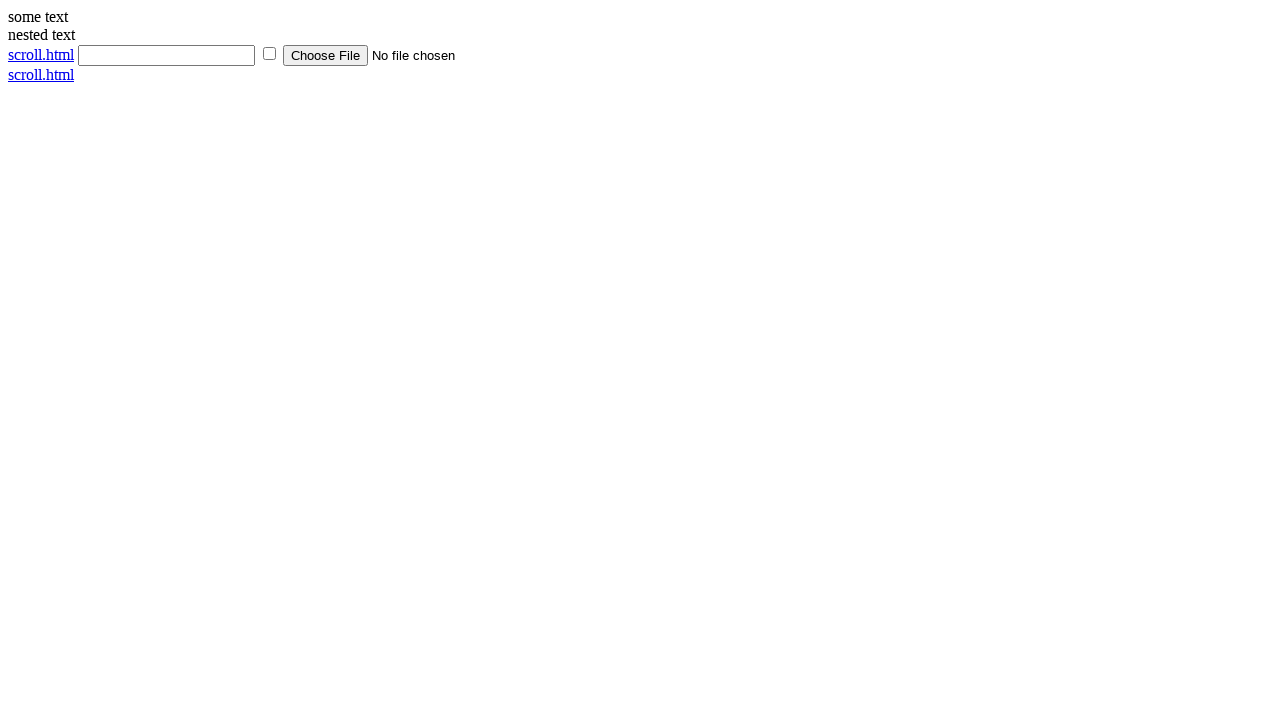

Printed nested shadow DOM element text: 'nested text'
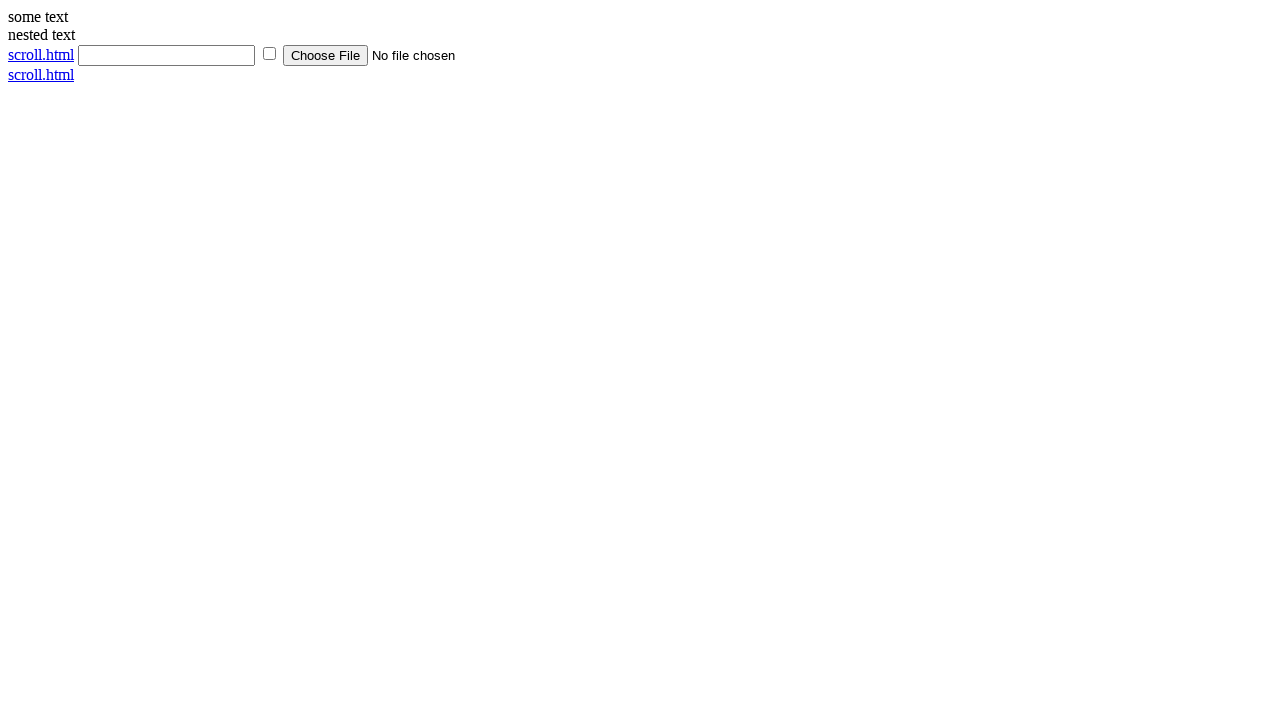

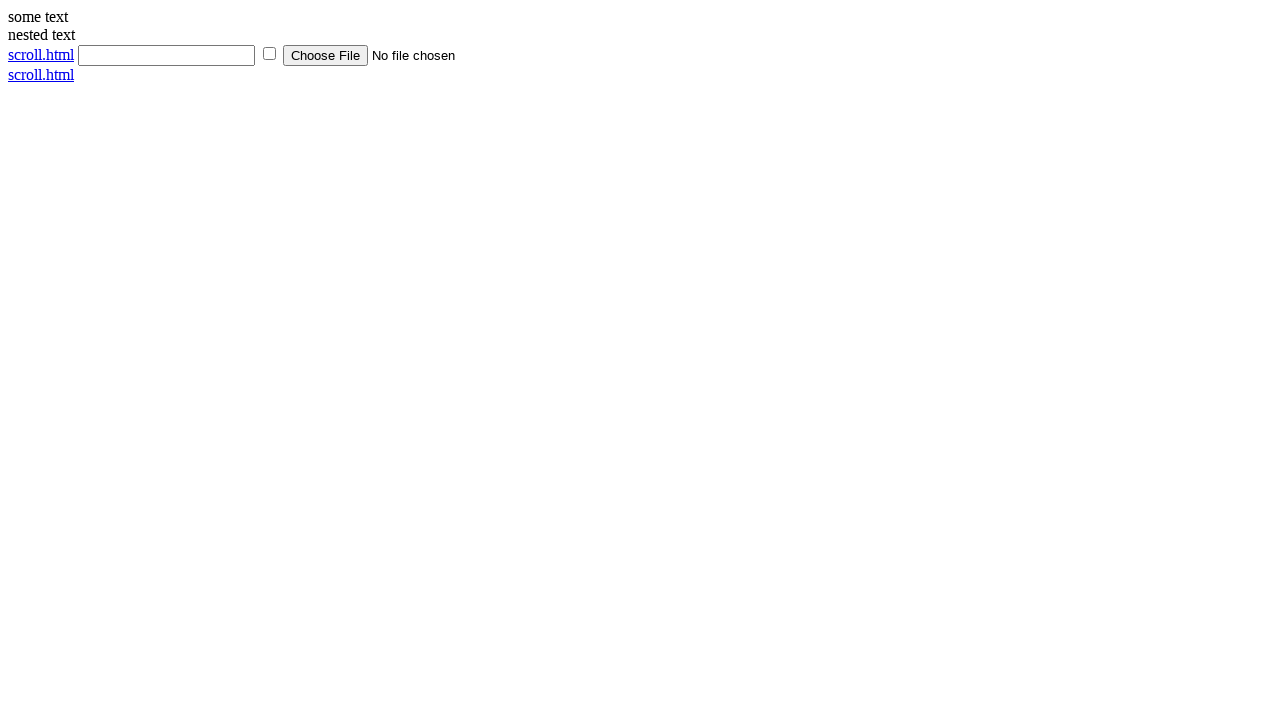